Tests adding specific items to cart on a practice e-commerce site by searching through product listings and clicking "Add to cart" for Cucumber, Brocolli, and Beetroot.

Starting URL: https://rahulshettyacademy.com/seleniumPractise/

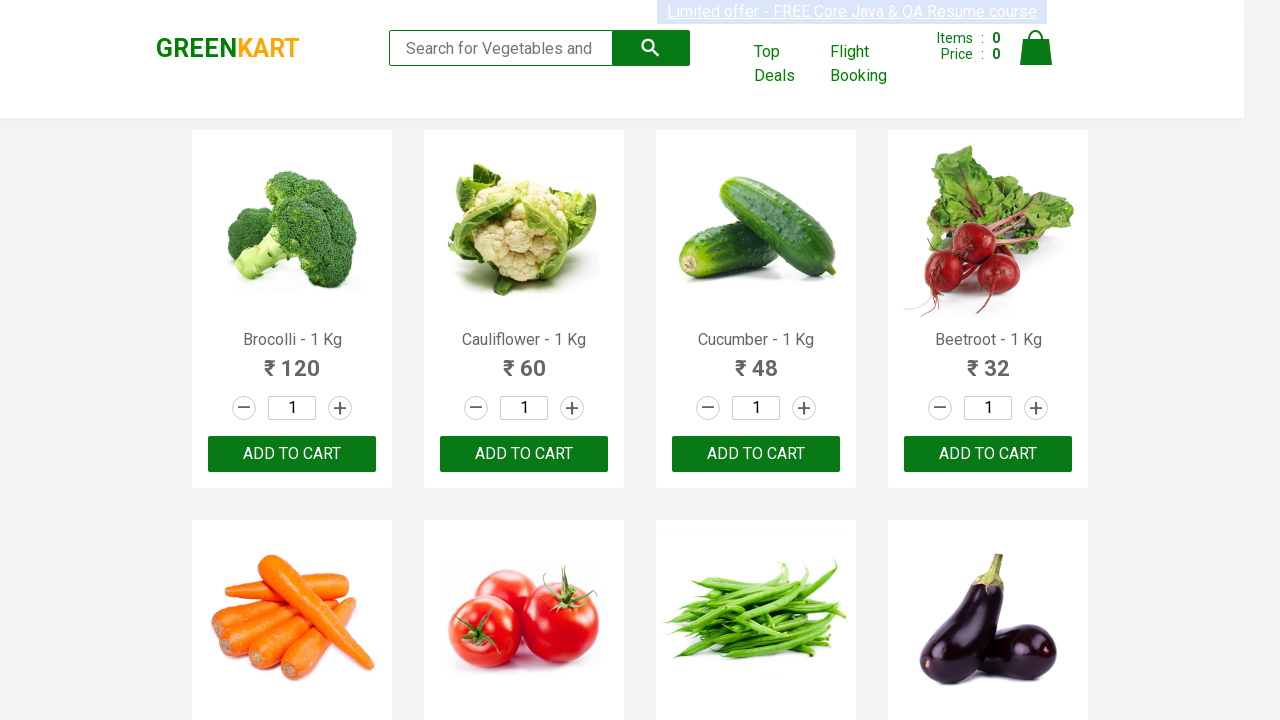

Waited for product listings to load
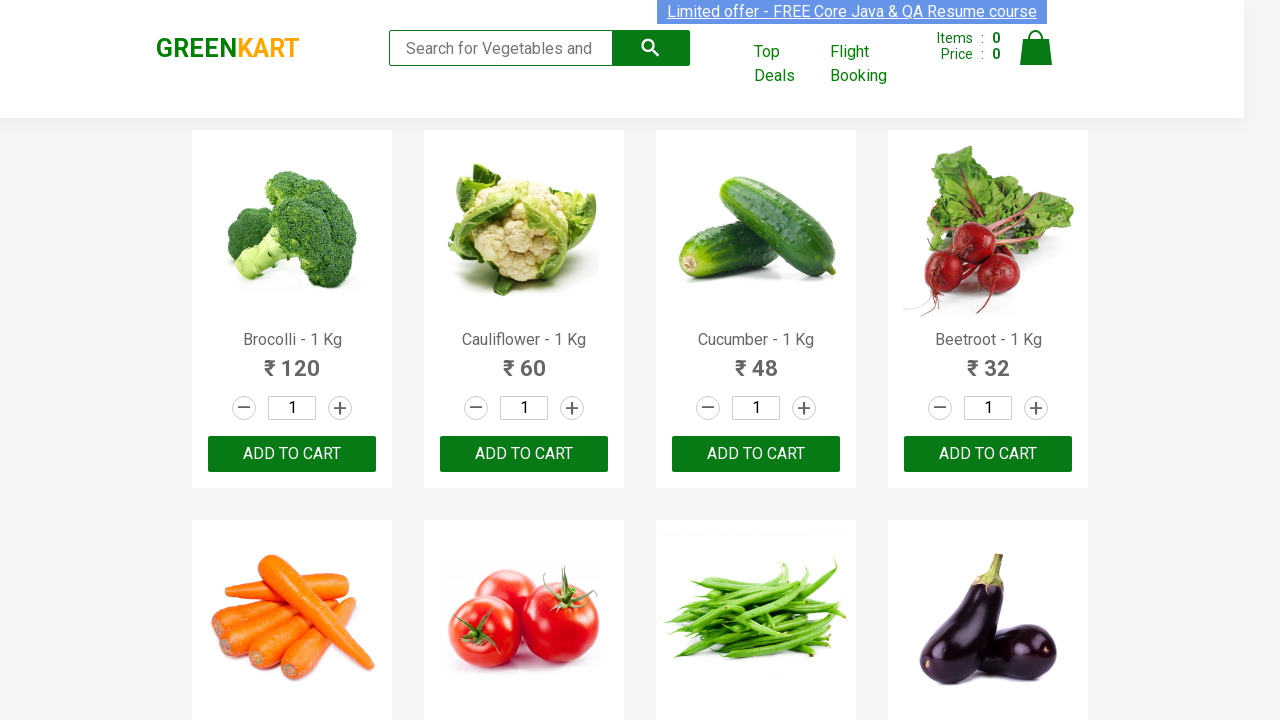

Retrieved all product name elements from the page
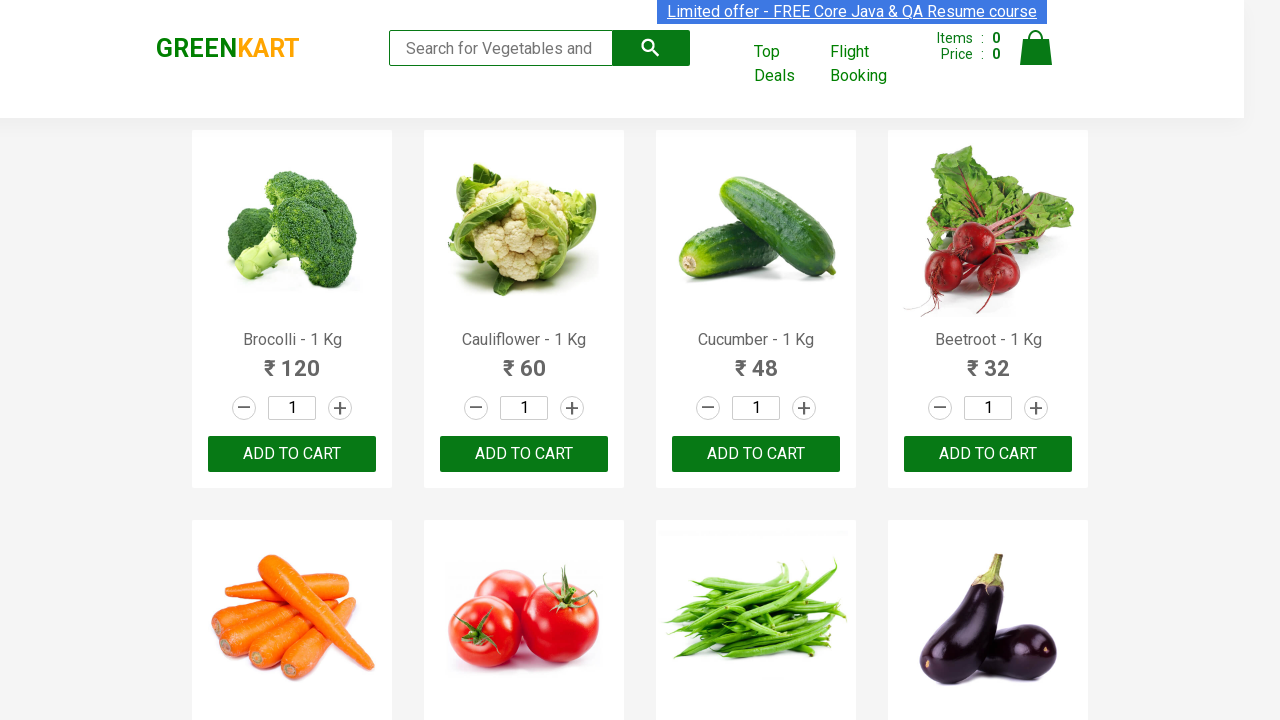

Clicked 'Add to cart' button for Brocolli at (292, 454) on xpath=//div[@class='product-action']/button >> nth=0
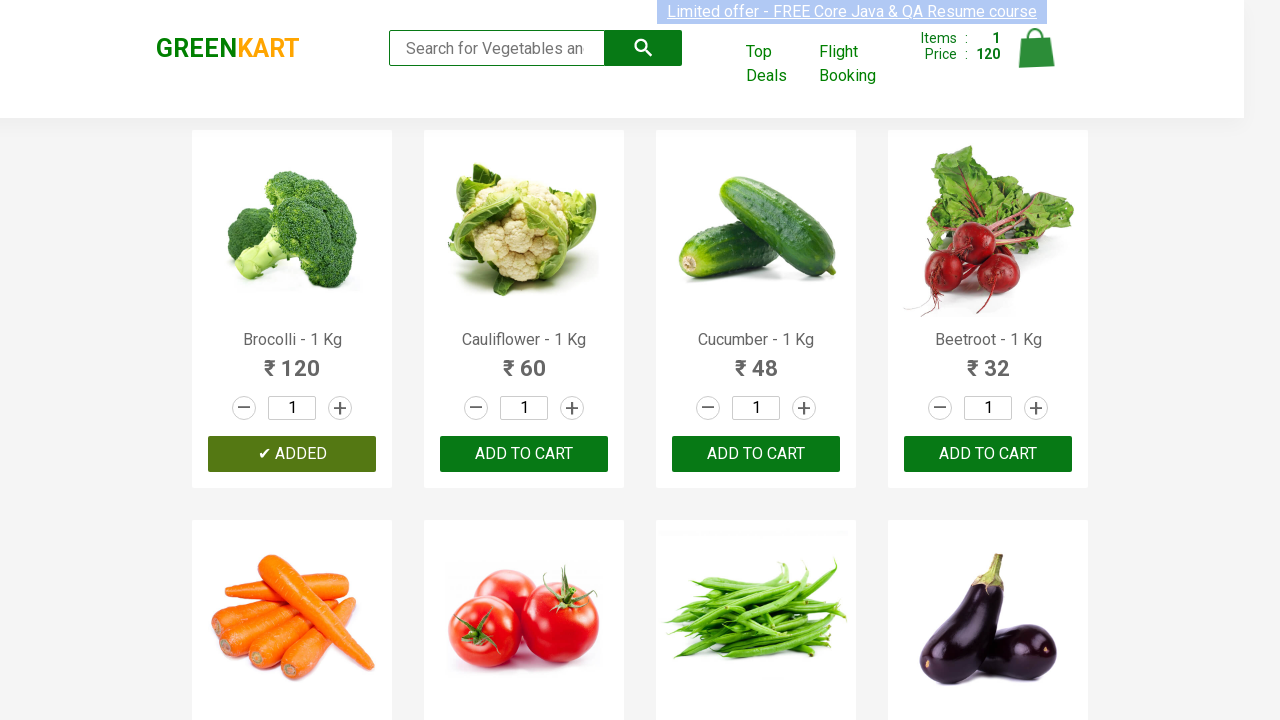

Clicked 'Add to cart' button for Cucumber at (756, 454) on xpath=//div[@class='product-action']/button >> nth=2
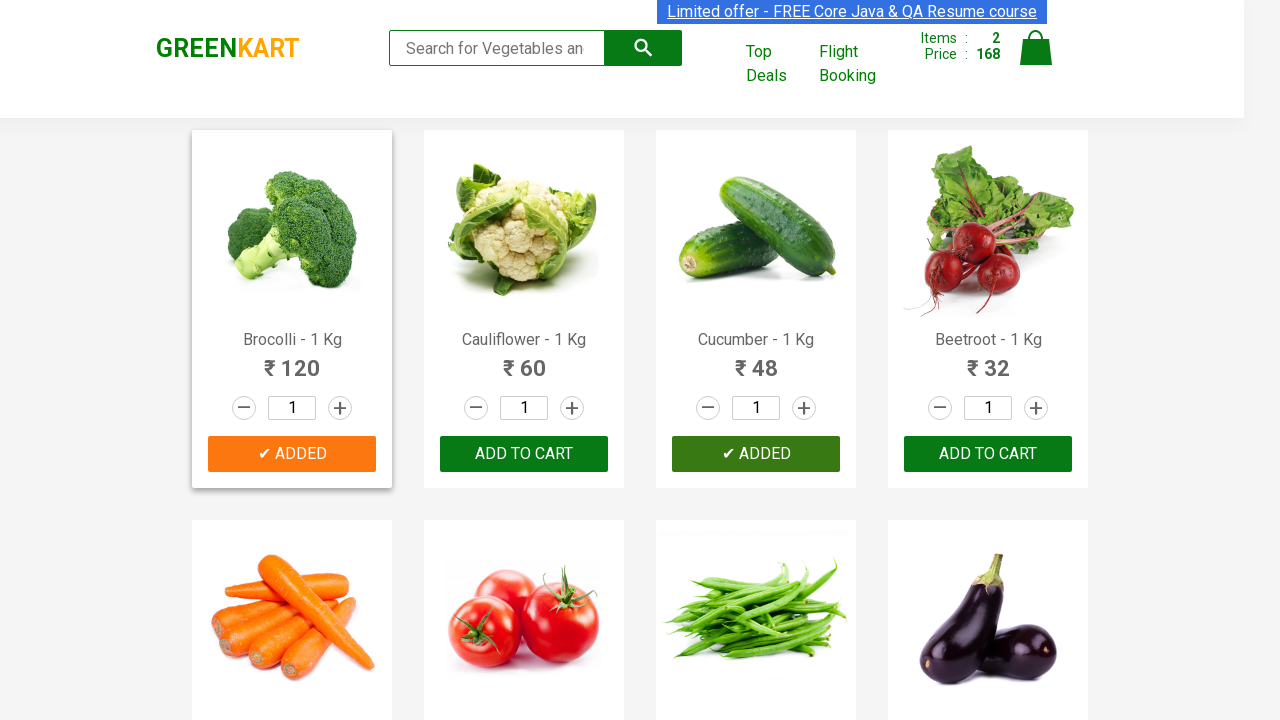

Clicked 'Add to cart' button for Beetroot at (988, 454) on xpath=//div[@class='product-action']/button >> nth=3
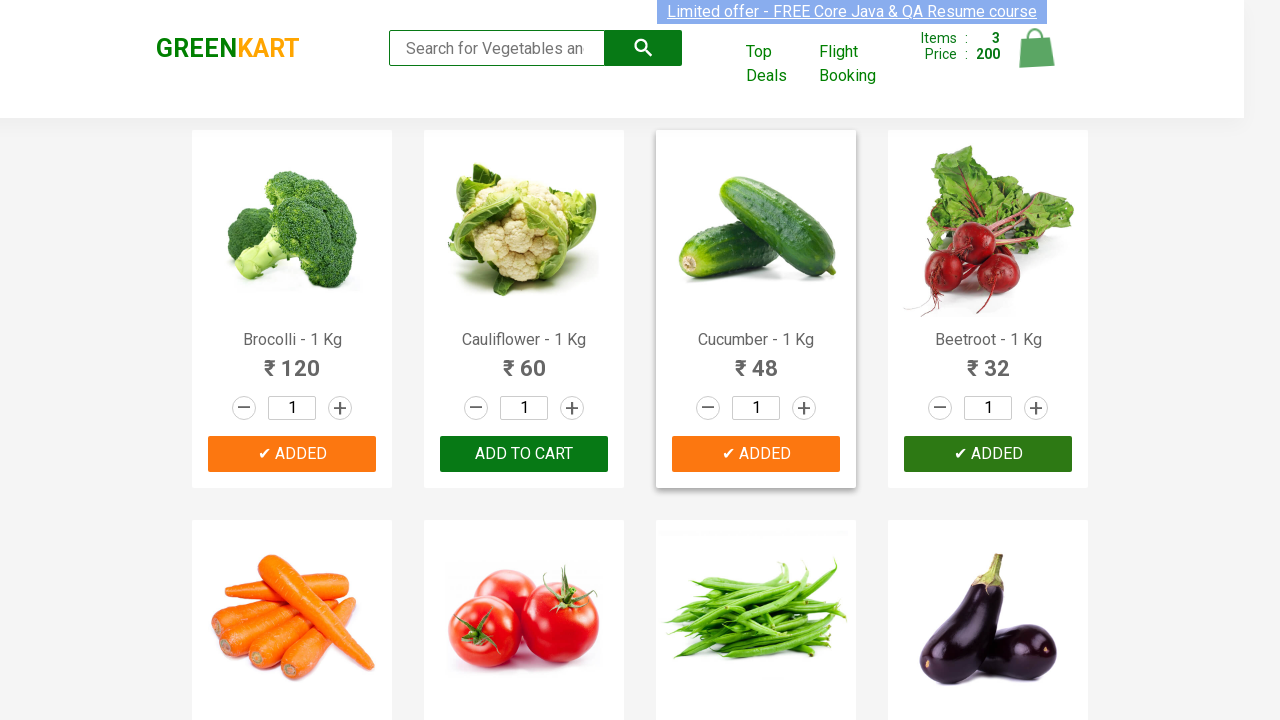

Successfully added all 3 items (Cucumber, Brocolli, Beetroot) to cart
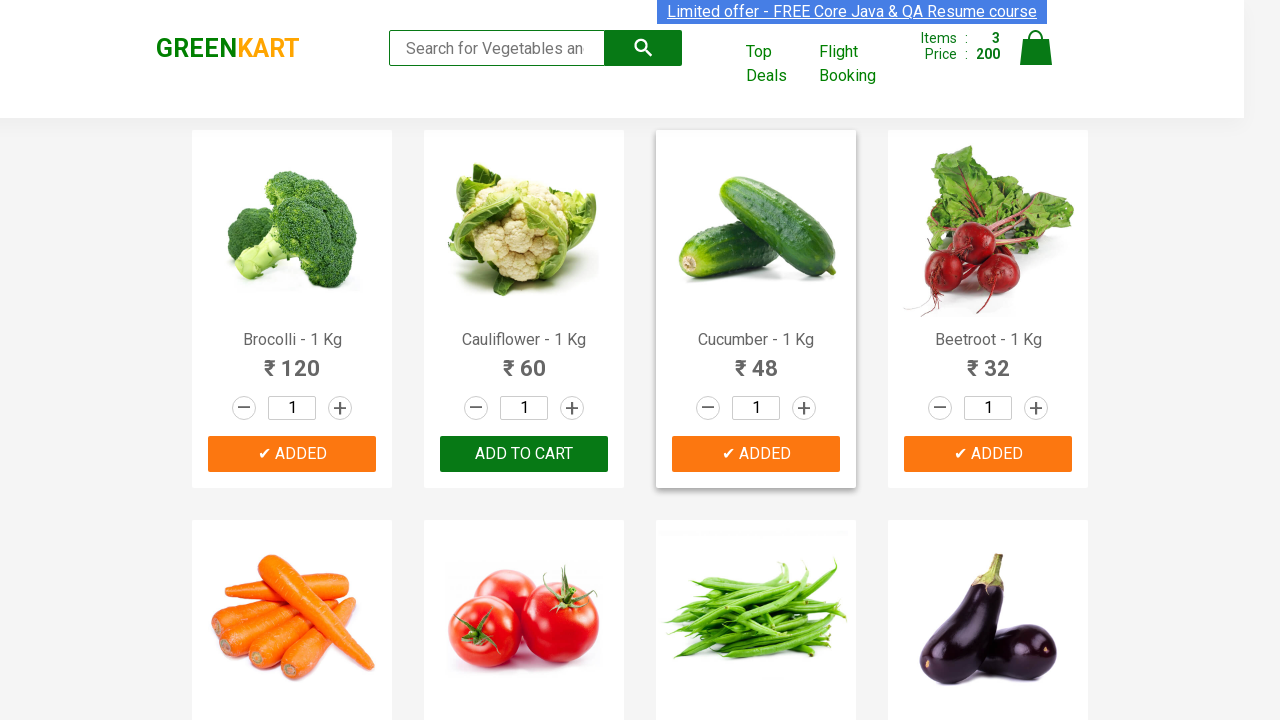

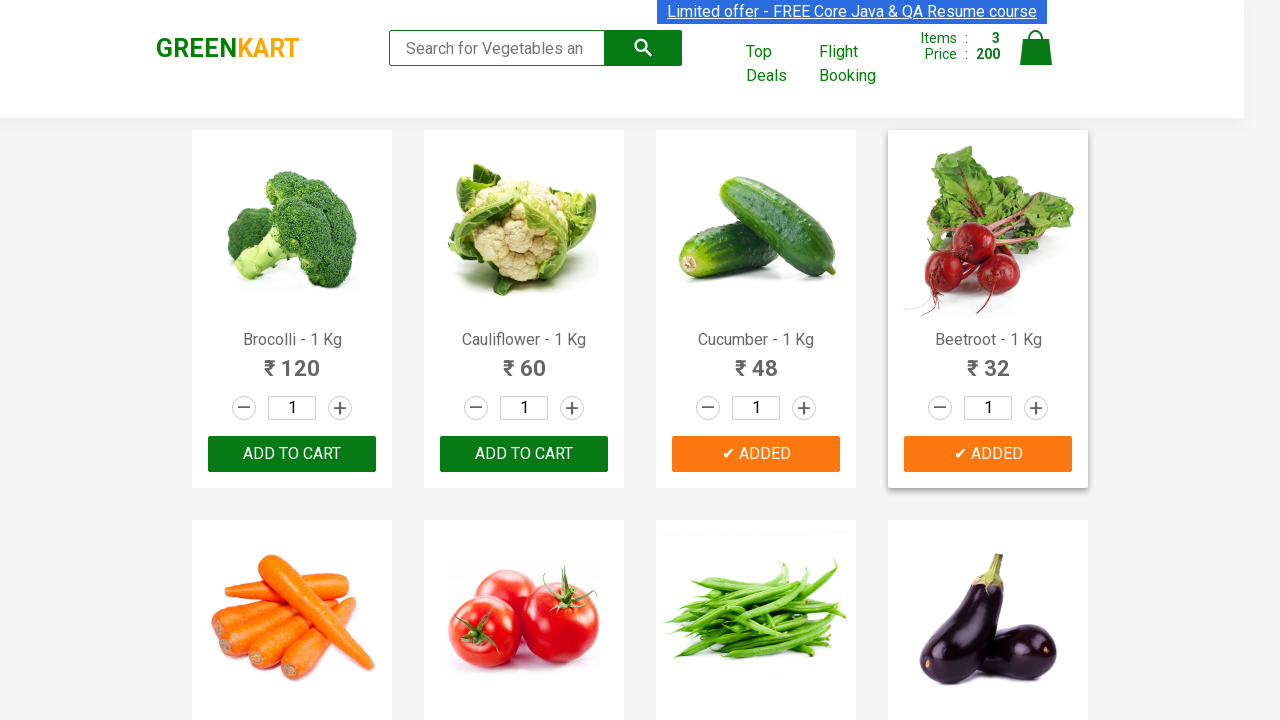